Tests JavaScript prompt alert handling by entering text in a prompt dialog and verifying the result is displayed on the page

Starting URL: https://www.w3schools.com/jsref/tryit.asp?filename=tryjsref_prompt

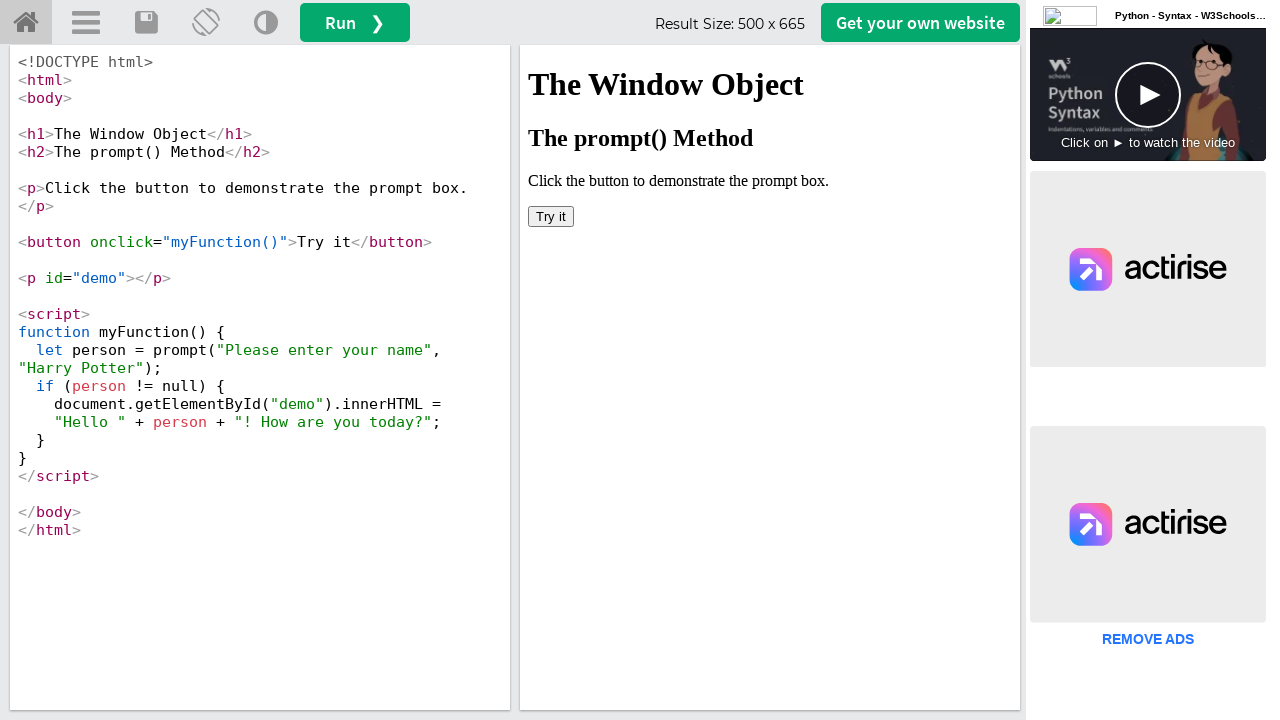

Located iframe with ID 'iframeResult'
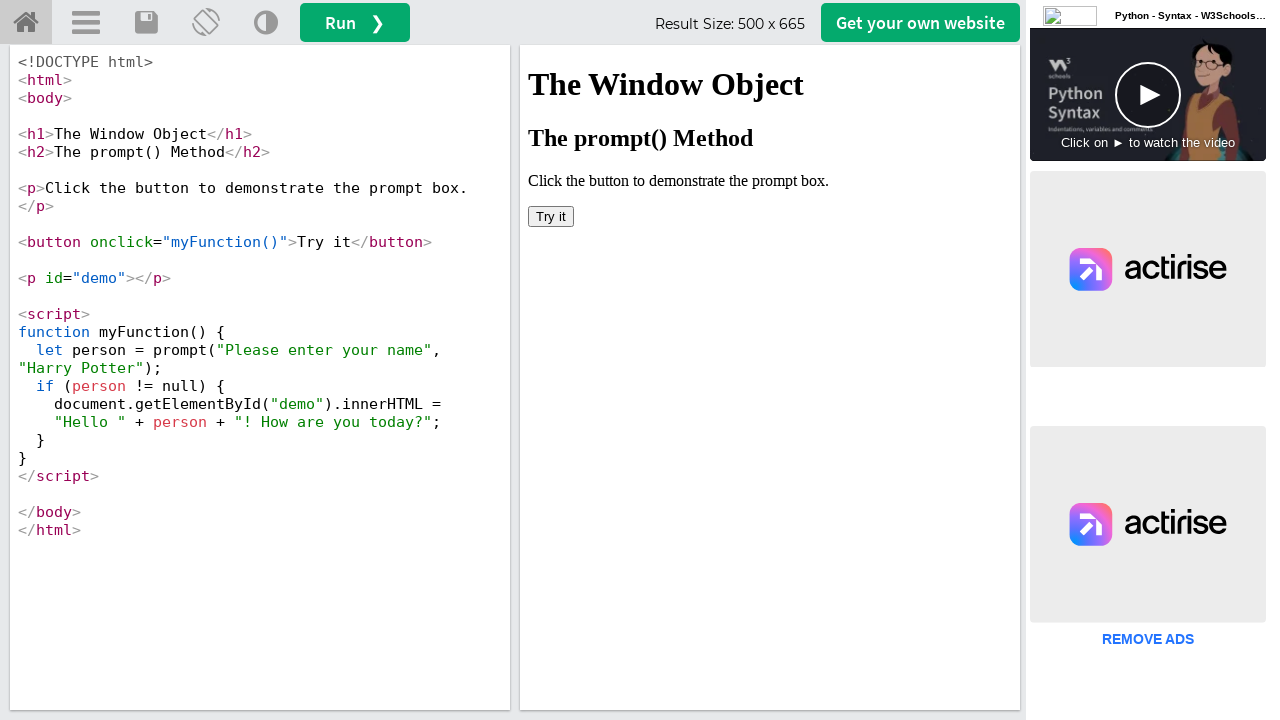

Clicked 'Try it' button to trigger prompt dialog at (551, 216) on #iframeResult >> internal:control=enter-frame >> button:has-text('Try it')
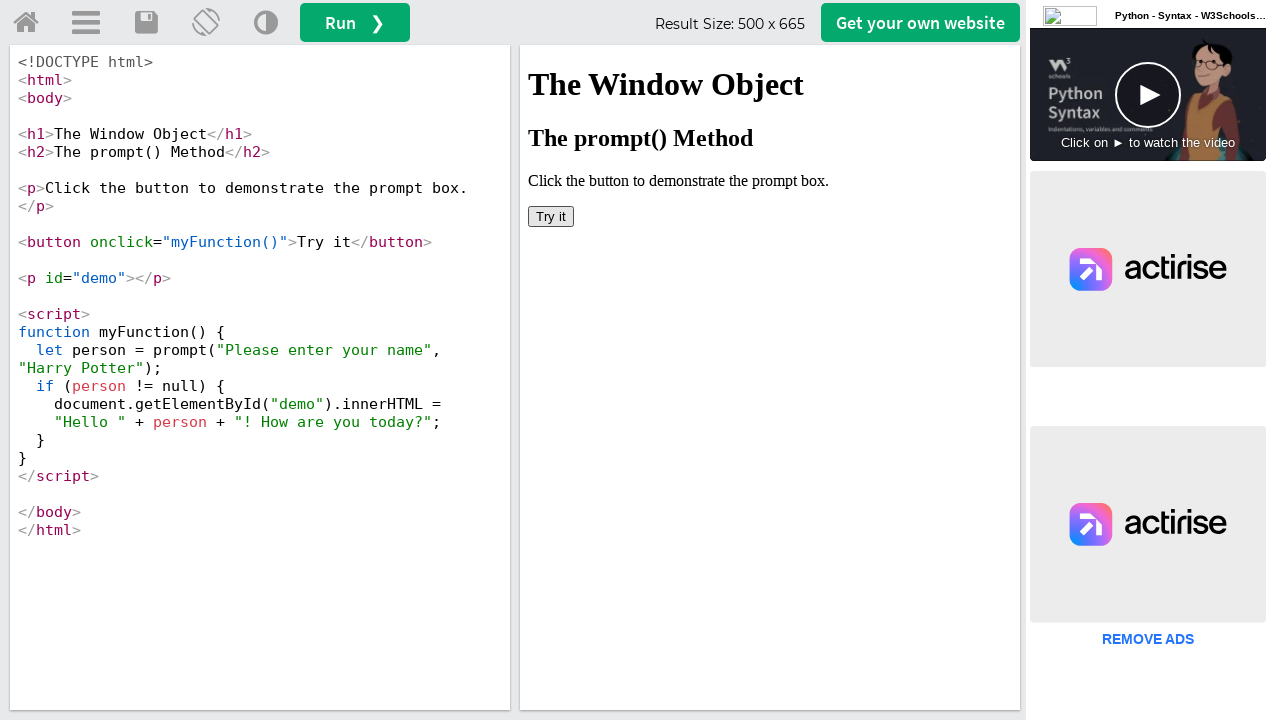

Set up prompt dialog handler to accept with text 'testing'
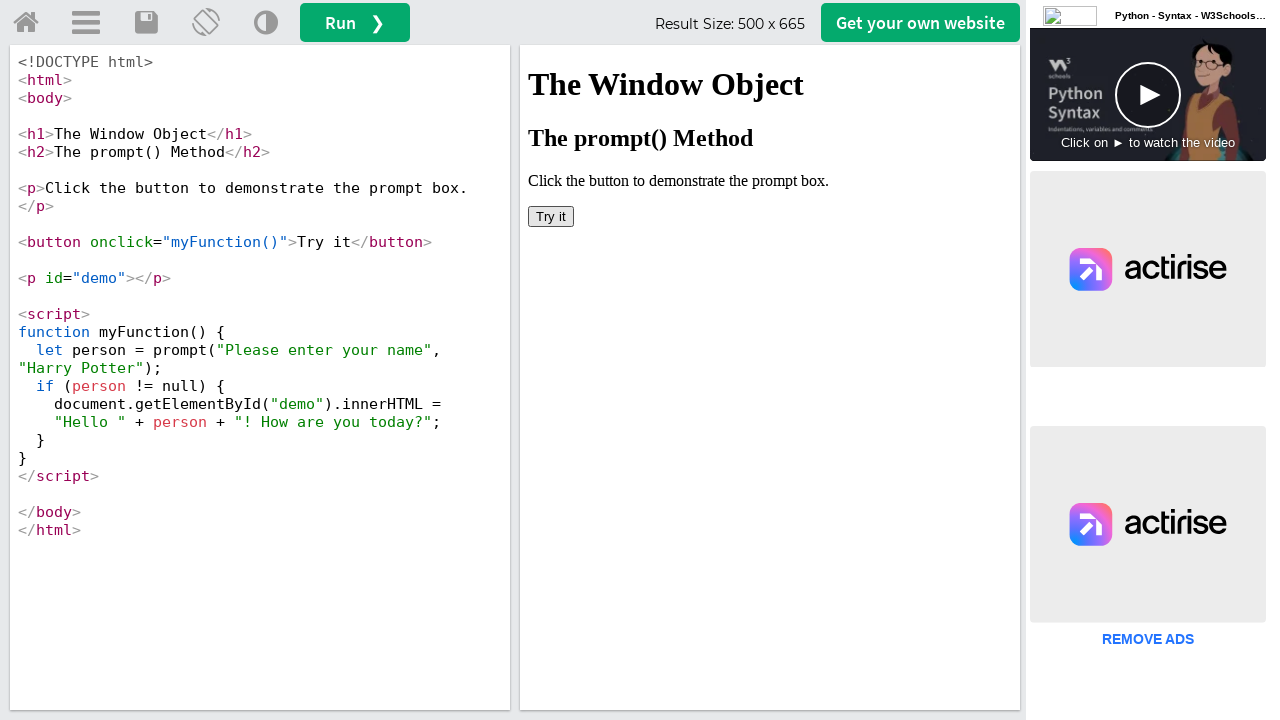

Retrieved text content from demo paragraph
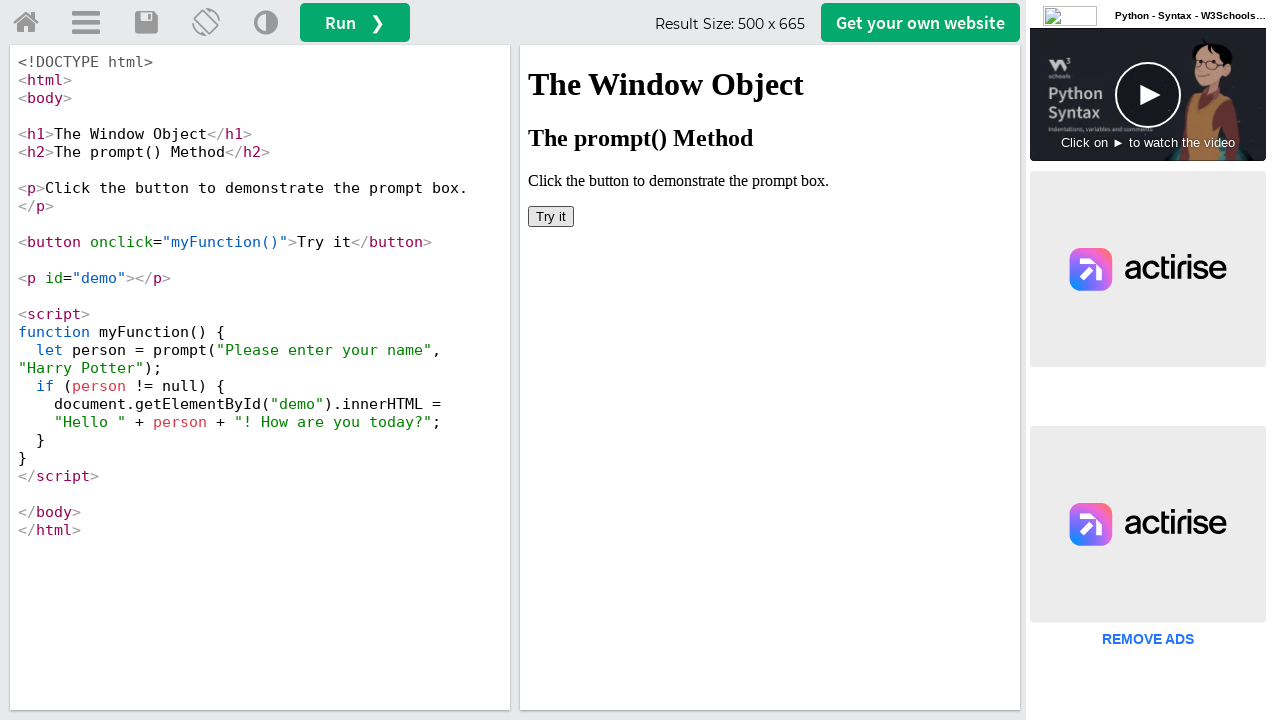

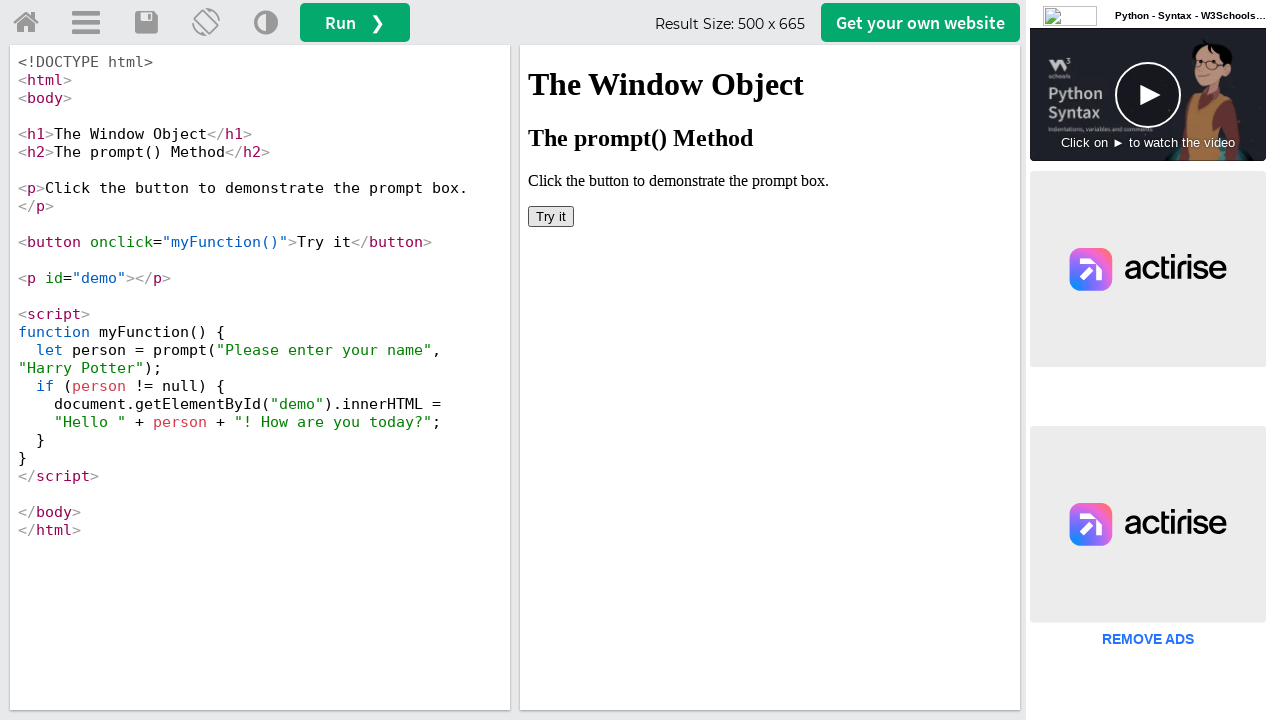